Tests opening a new browser window, navigating to a different URL in the new window, and verifying that two window handles exist.

Starting URL: https://the-internet.herokuapp.com/windows

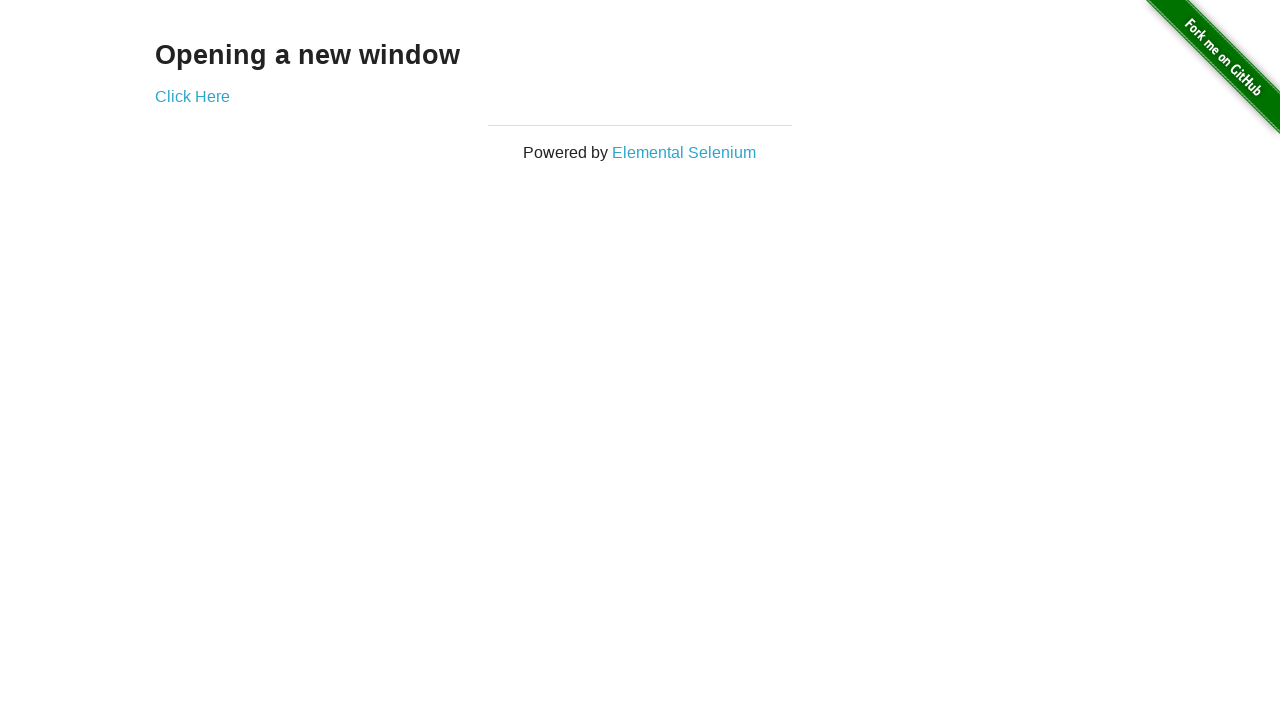

Opened a new browser window
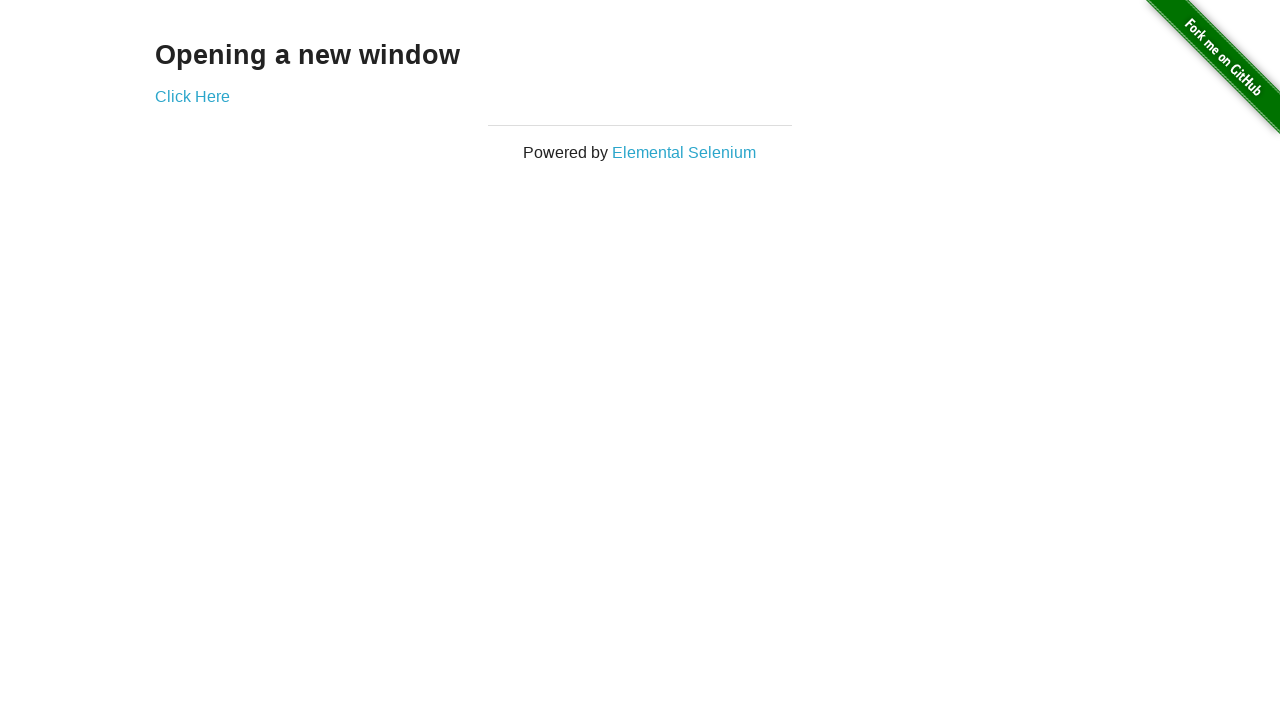

Navigated new window to https://the-internet.herokuapp.com/typos
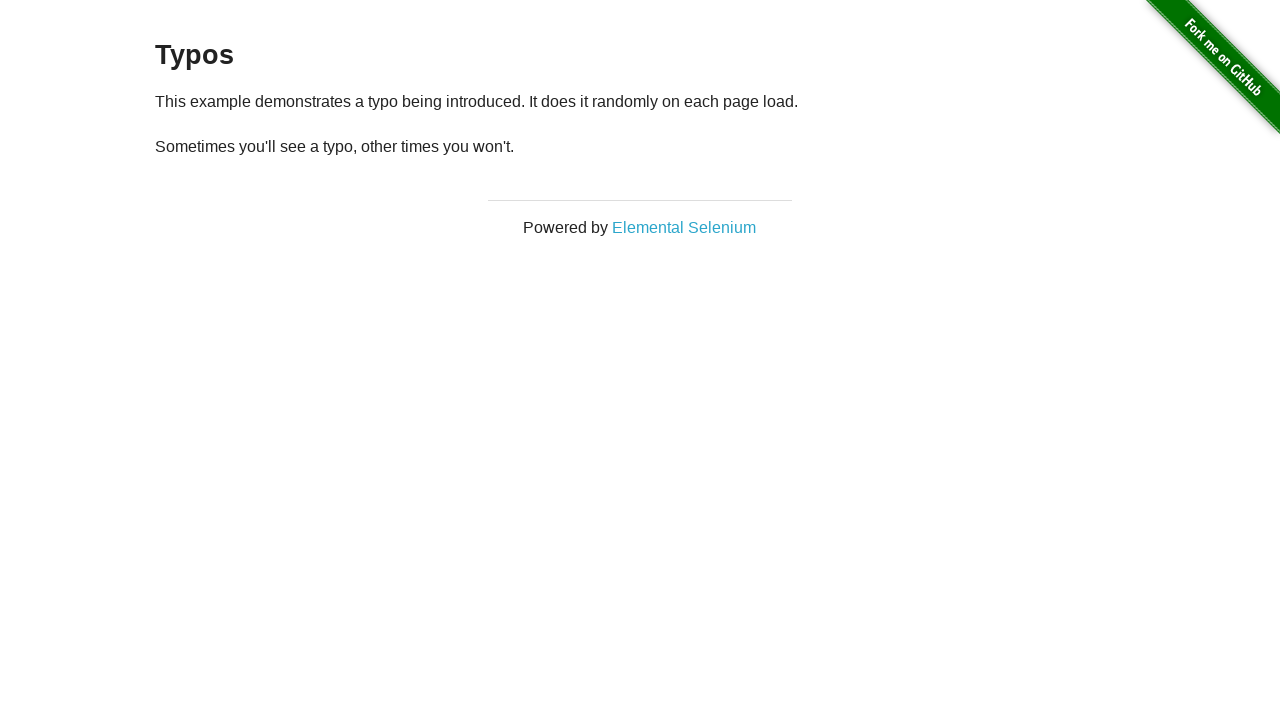

Verified two window handles exist in the context
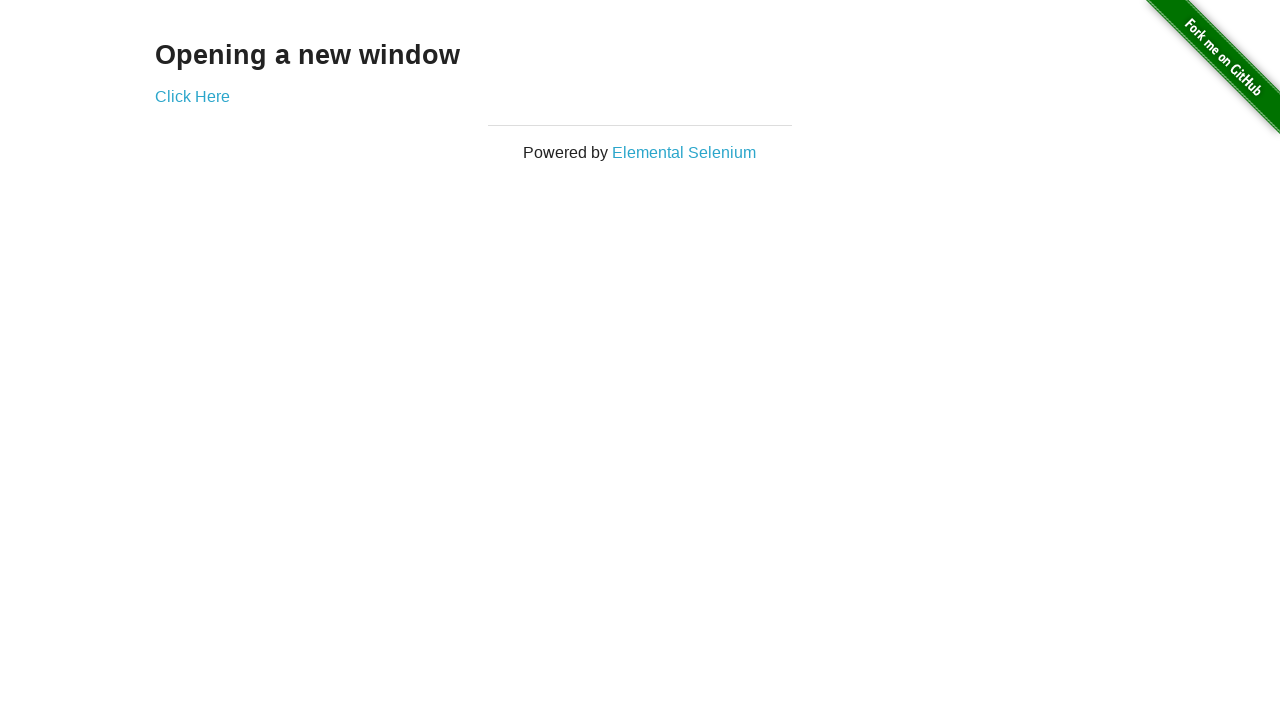

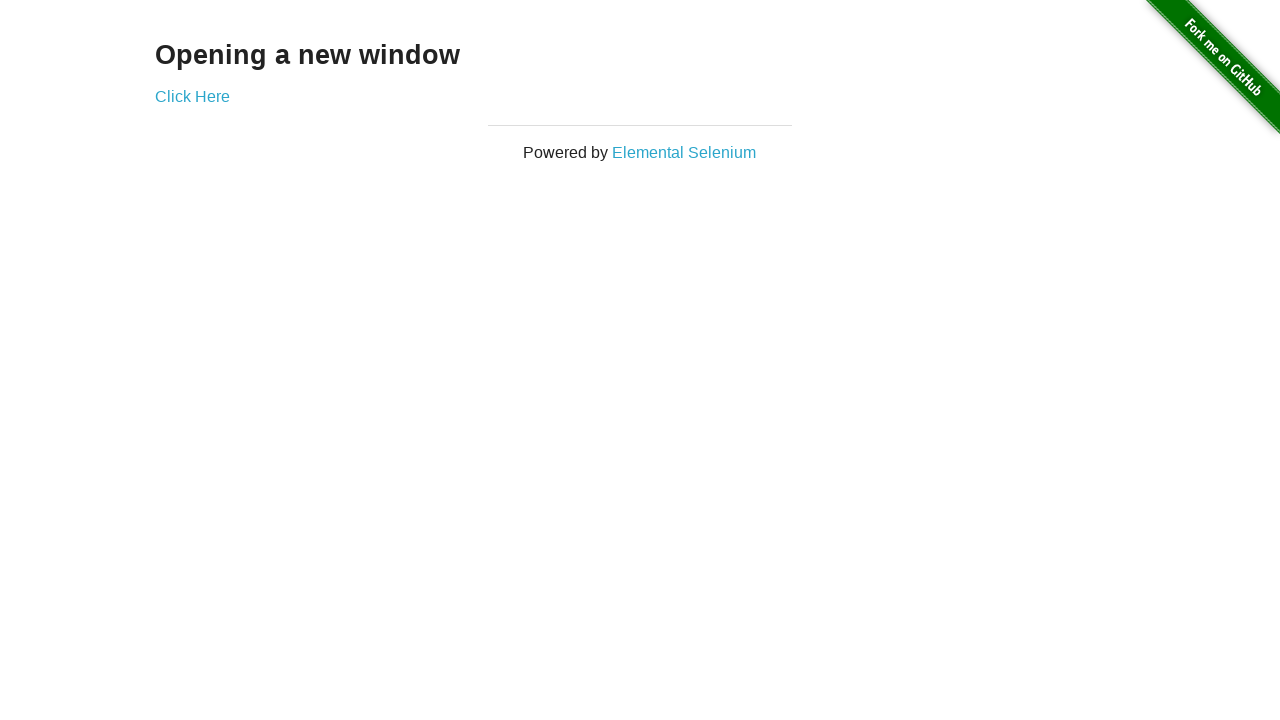